Tests the 'Right Click Me' button on the DemoQA buttons page by right-clicking it and verifying the right click message appears

Starting URL: https://demoqa.com/buttons

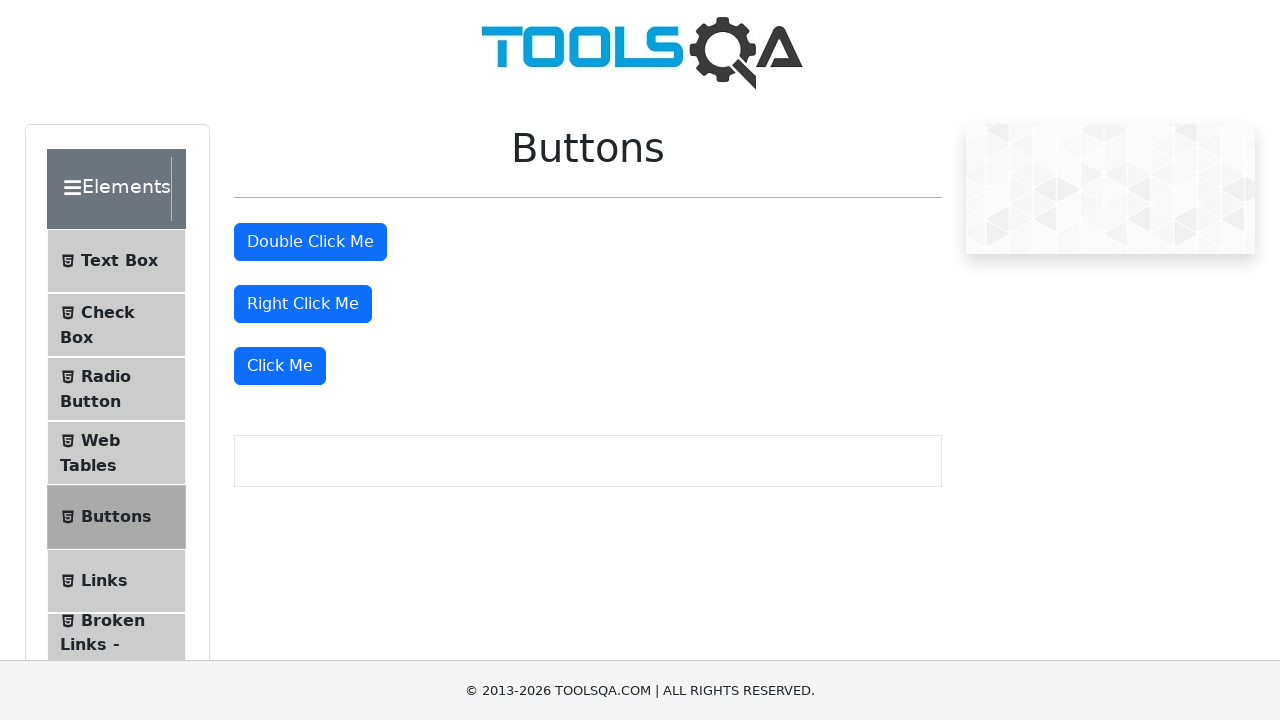

Right-clicked the 'Right Click Me' button at (303, 304) on #rightClickBtn
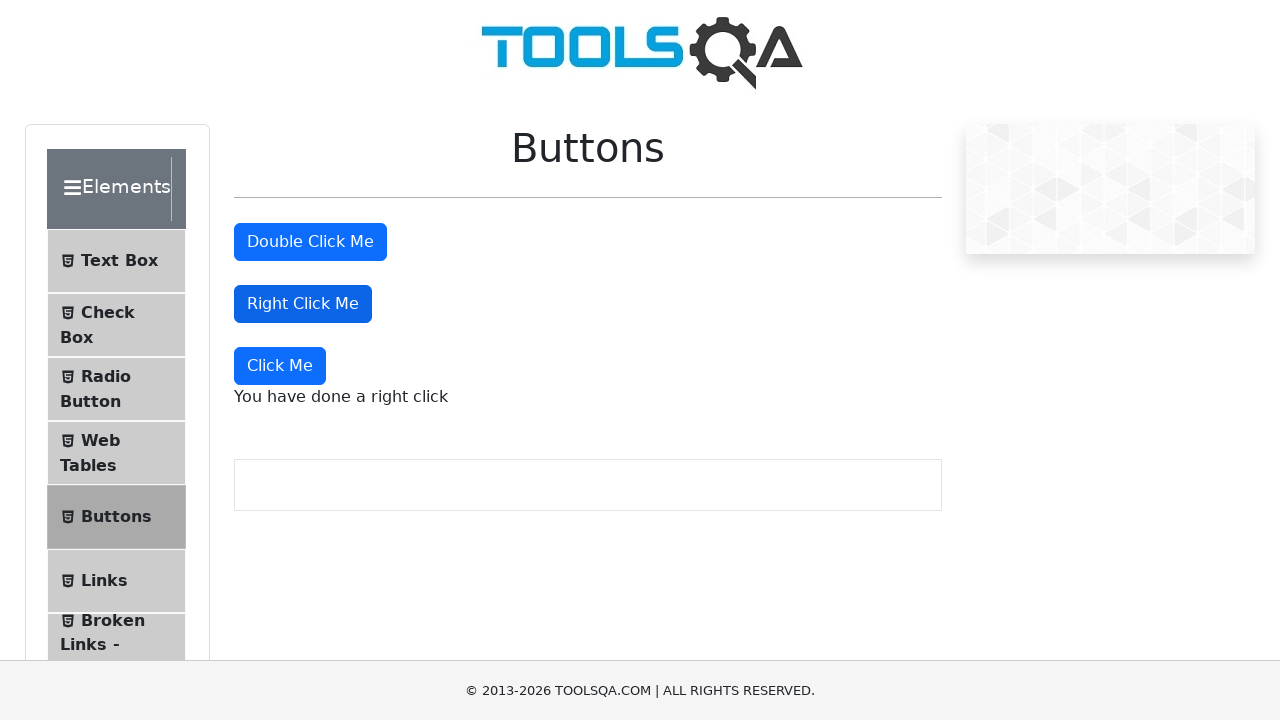

Right click message appeared
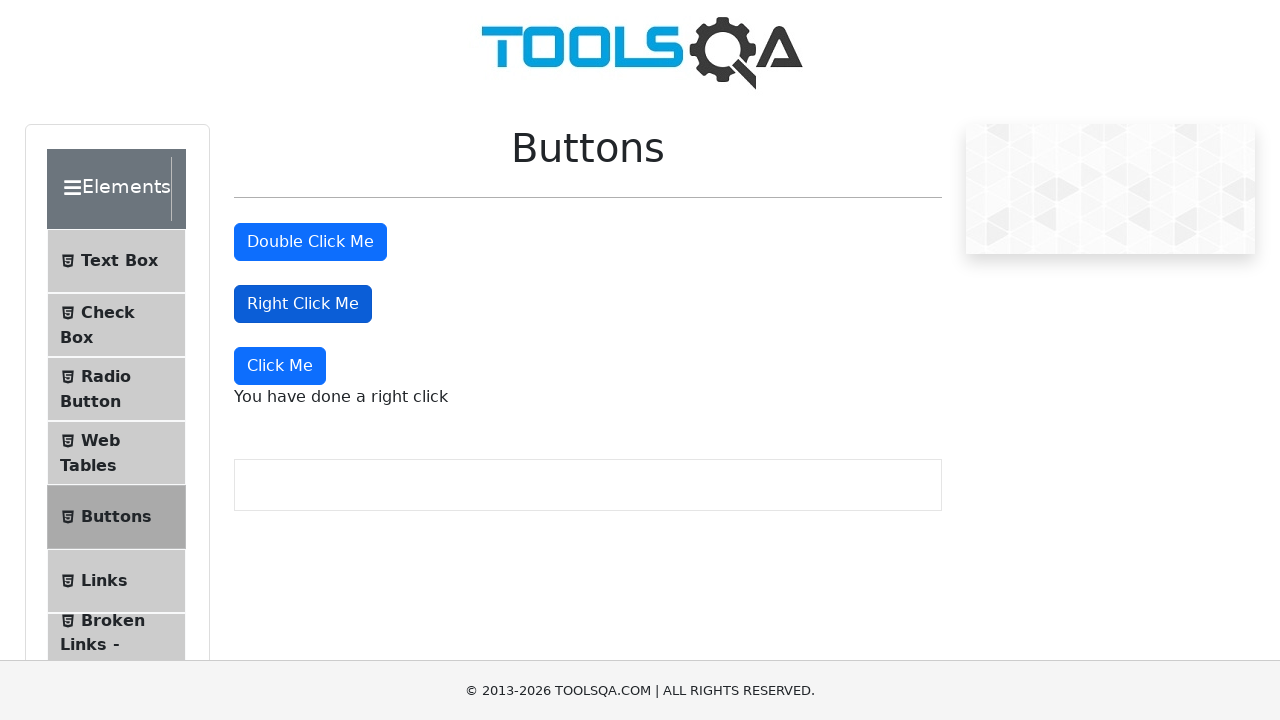

Verified right click message text is 'You have done a right click'
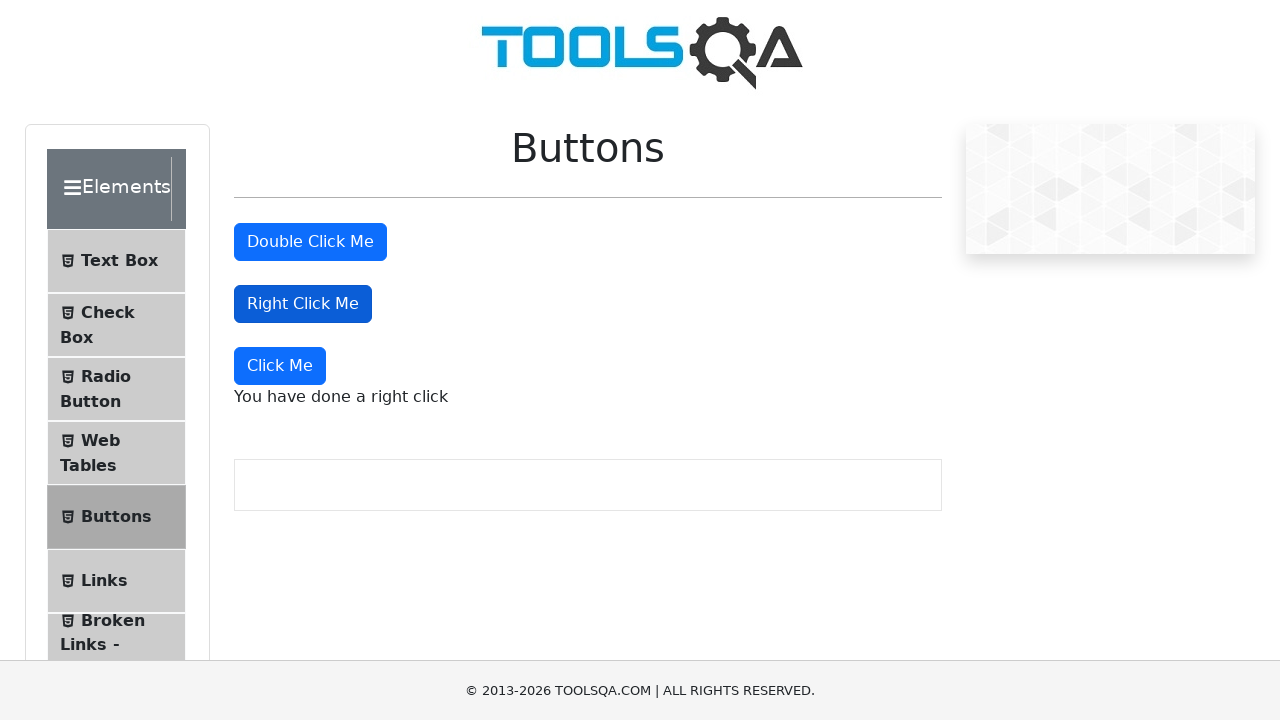

Verified double click message is not visible
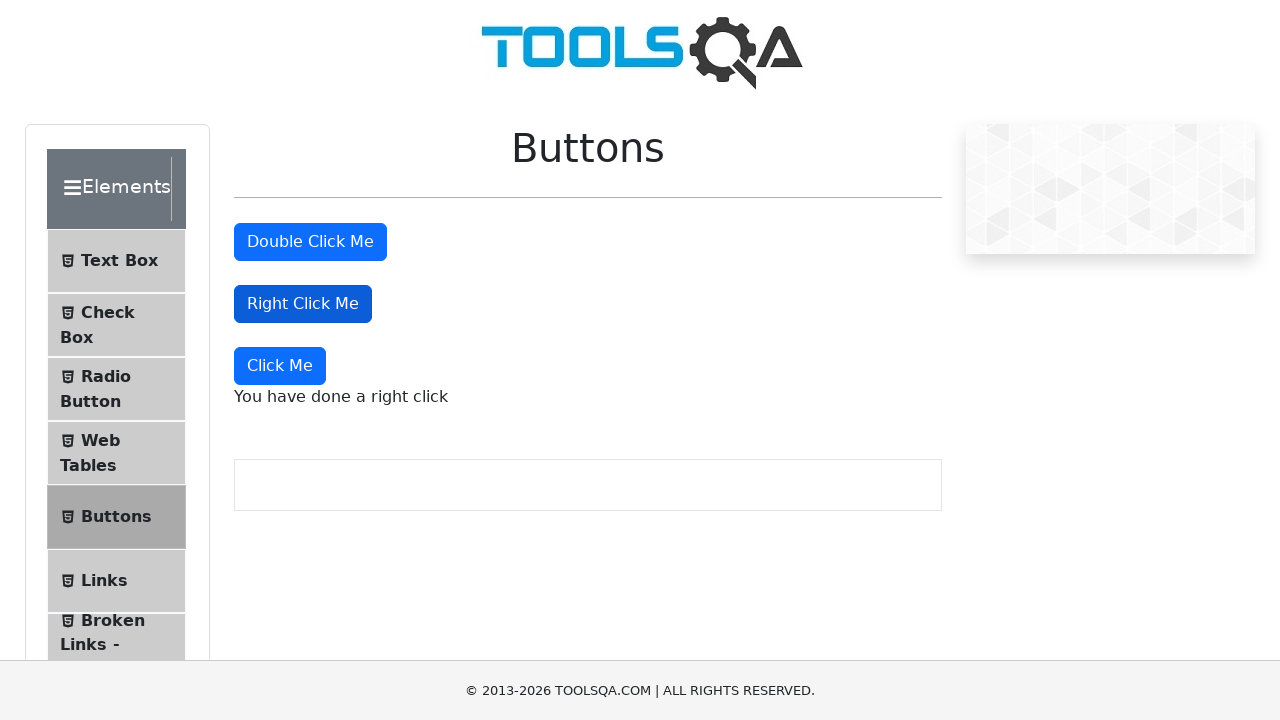

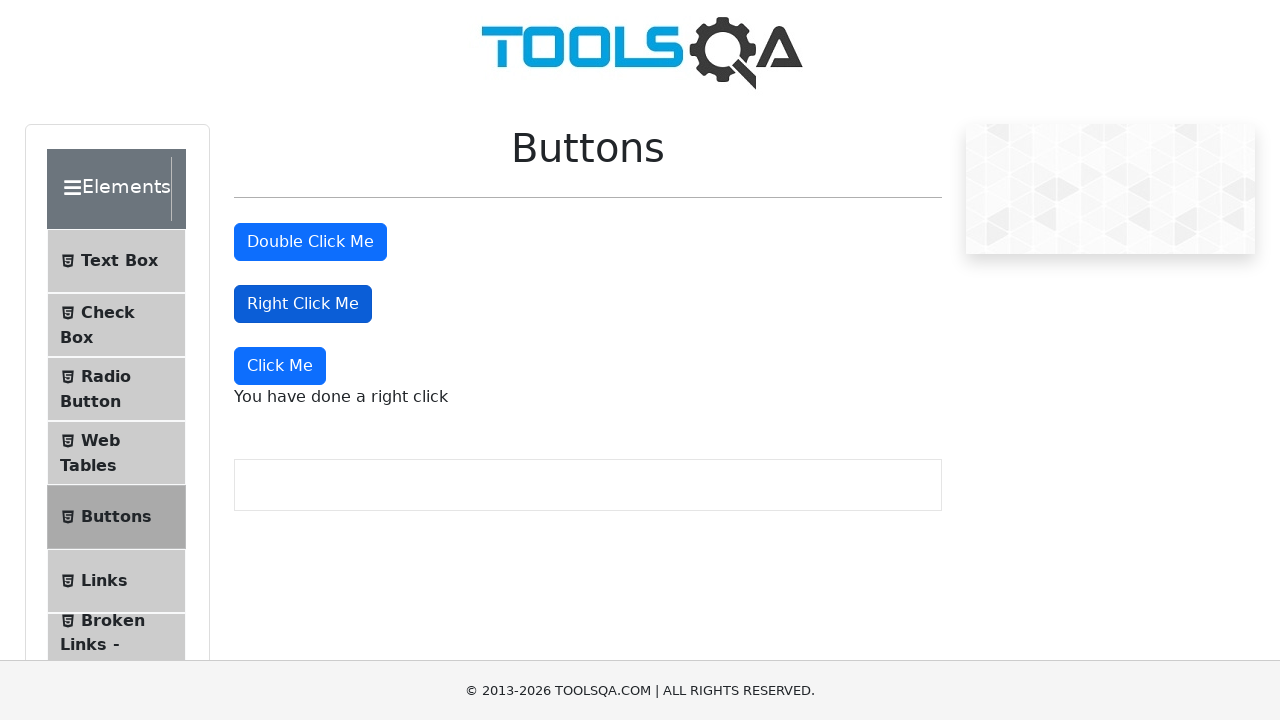